Tests dropdown selection using Playwright's built-in select_option method to choose "Option 1" by visible text and verifies the selection.

Starting URL: http://the-internet.herokuapp.com/dropdown

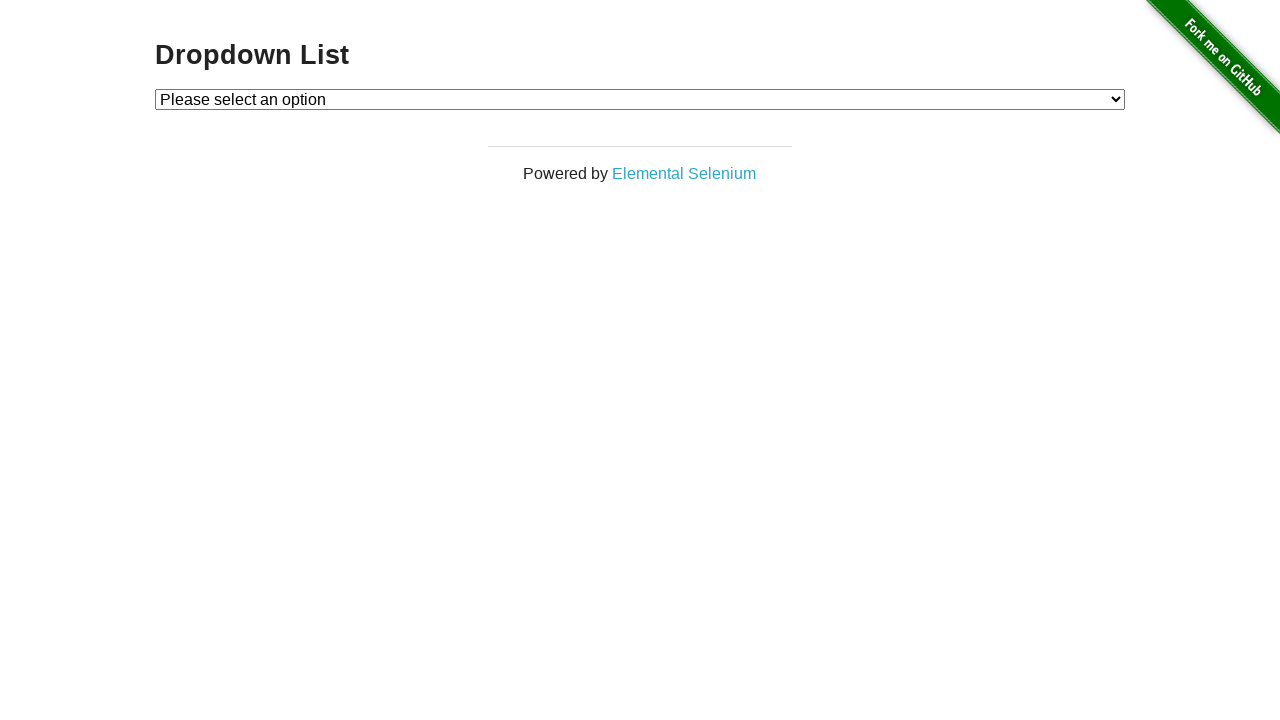

Selected 'Option 1' from dropdown by visible text on #dropdown
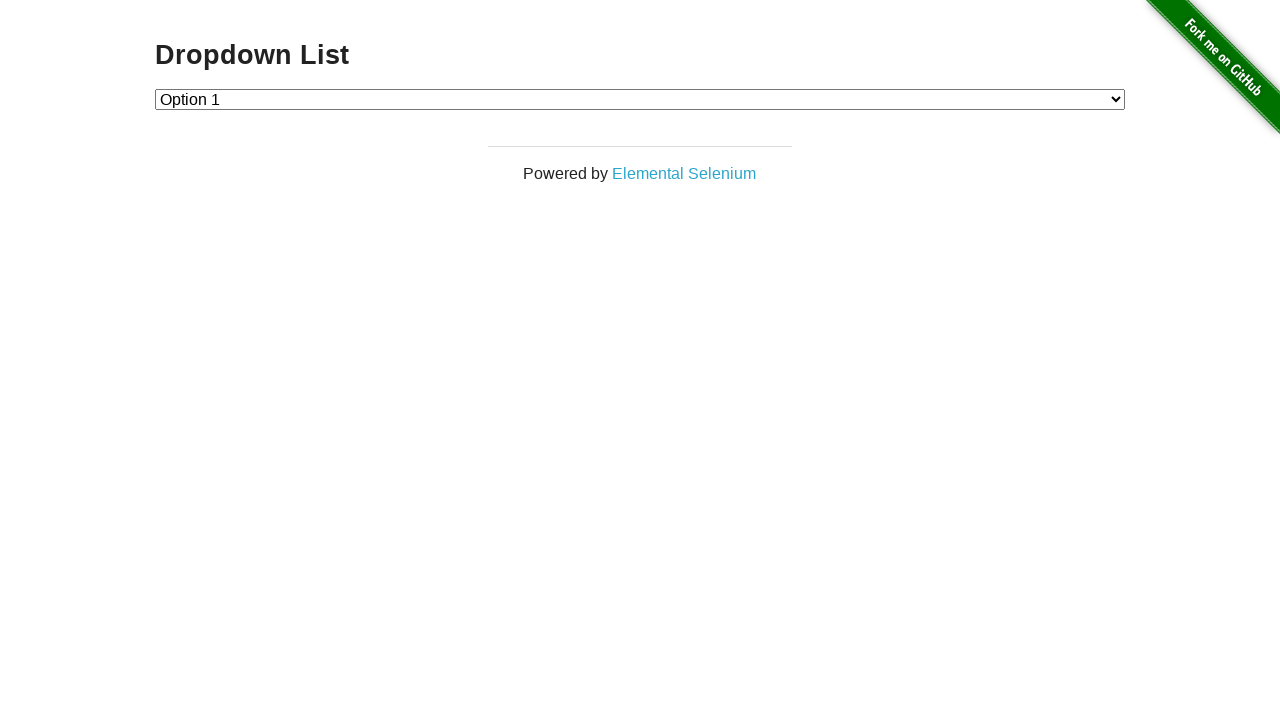

Retrieved text content of selected dropdown option
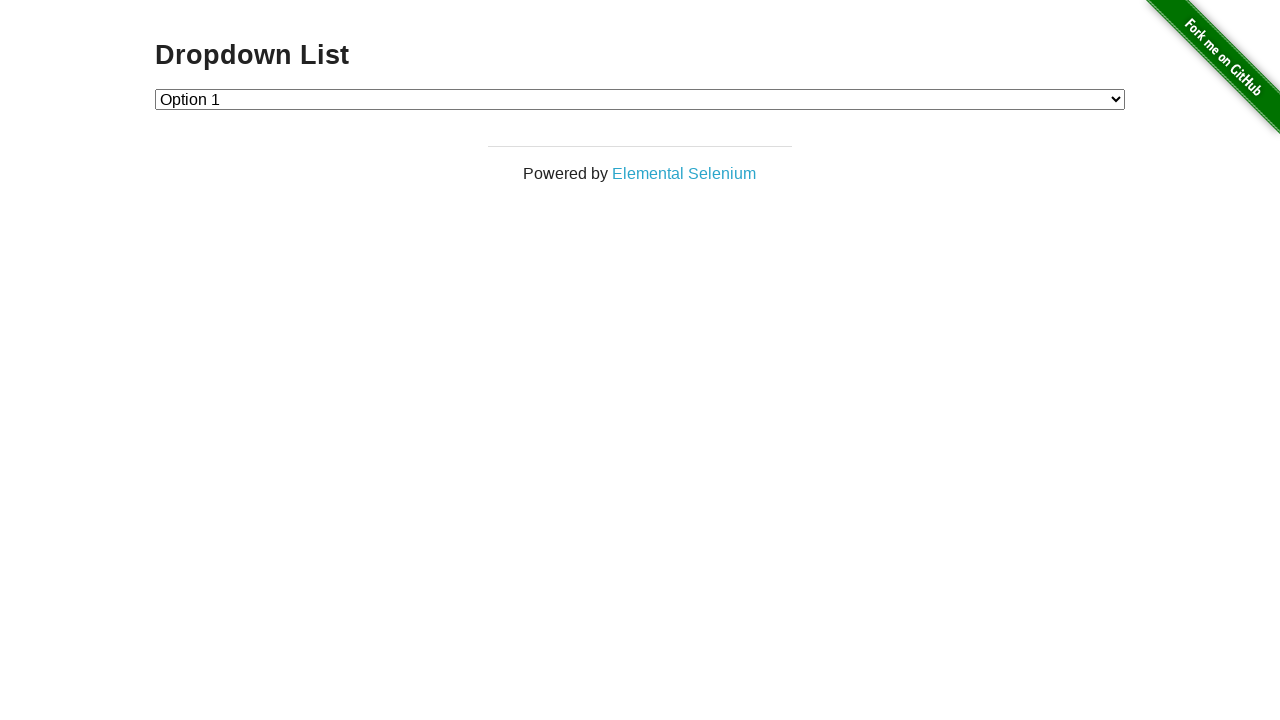

Verified that 'Option 1' is correctly selected in dropdown
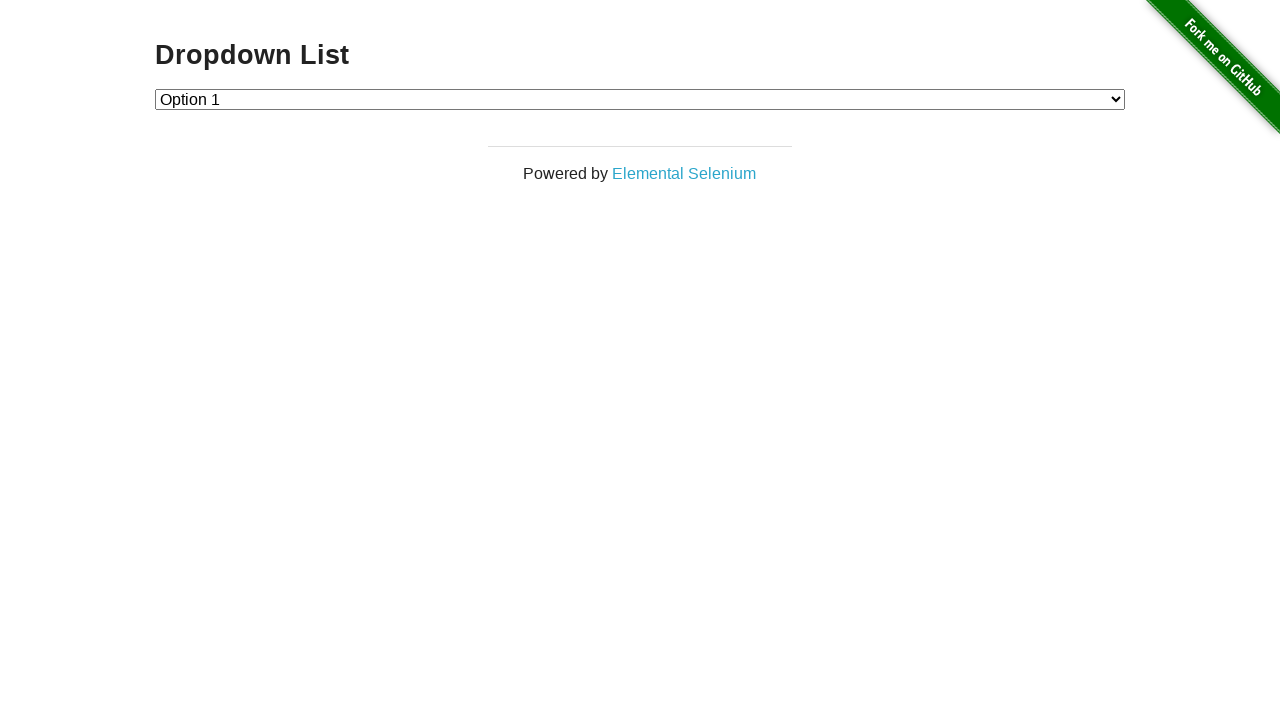

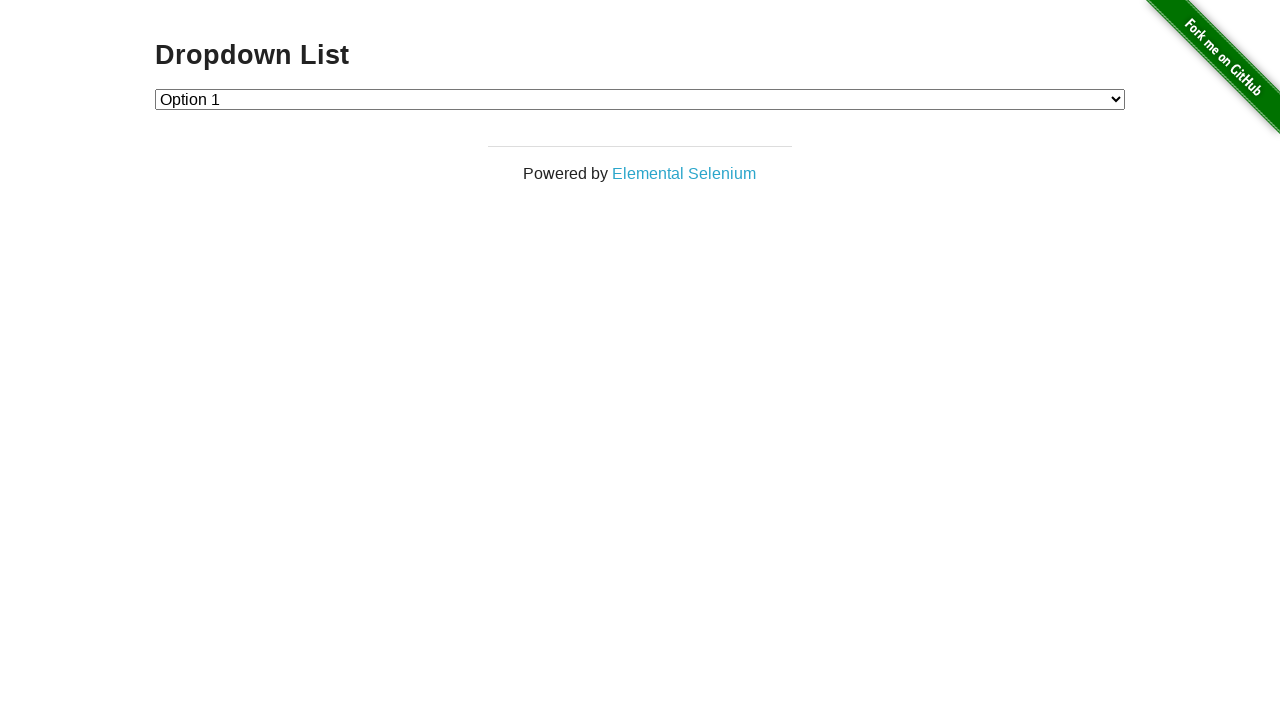